Tests prevent propagation with greedy droppable by dragging element to inner container and verifying only the inner container registers the drop.

Starting URL: https://demoqa.com/elements

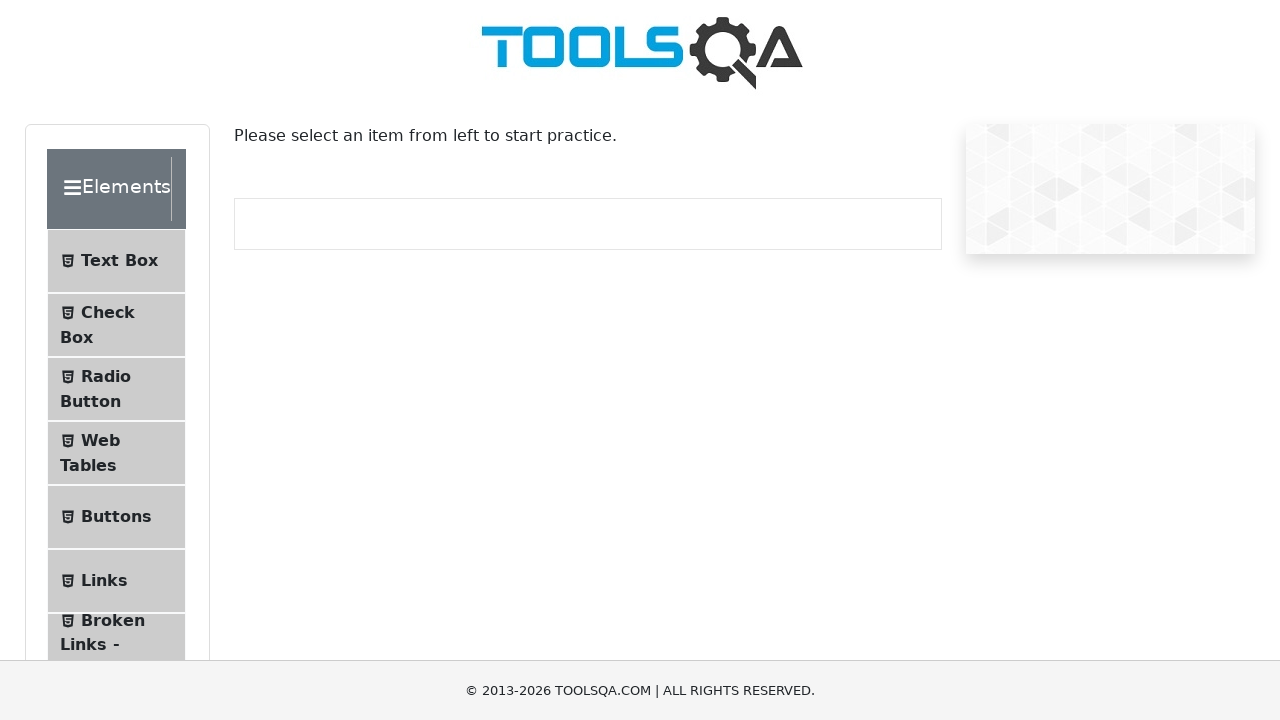

Clicked on Interactions section in navigation at (121, 475) on internal:text="Interactions"i
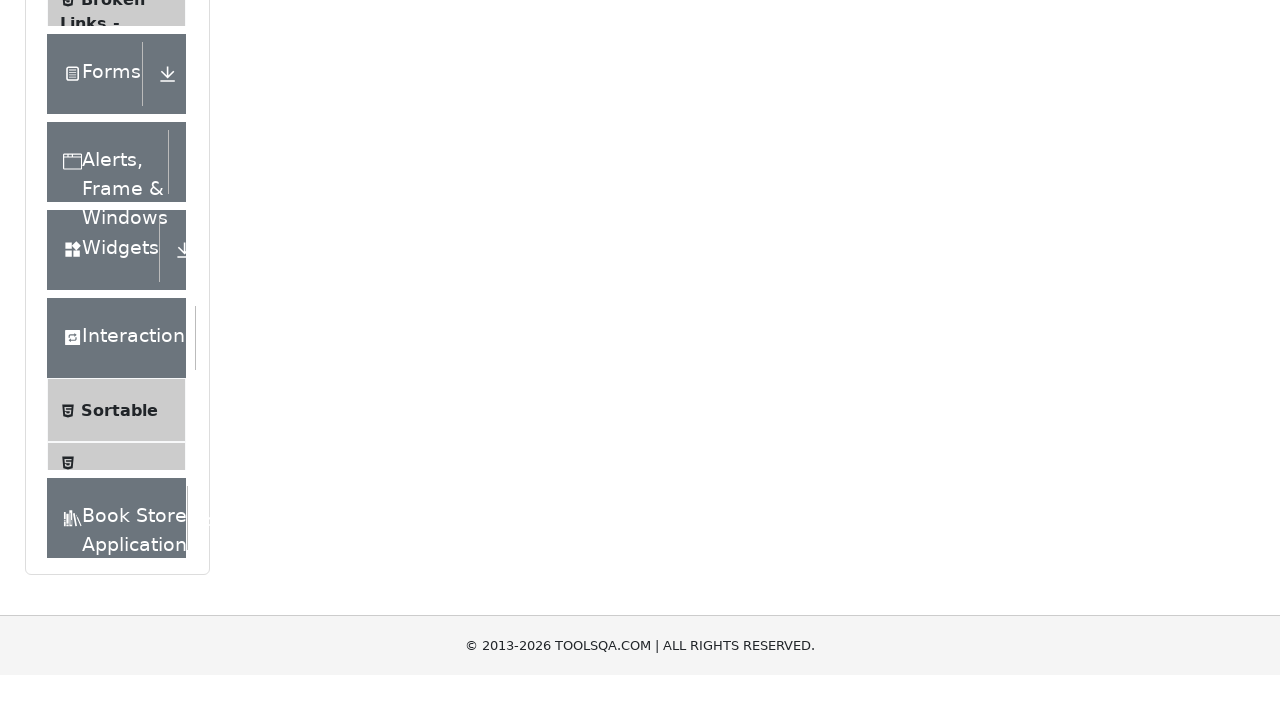

Clicked on Droppable option at (127, 576) on internal:text="Droppable"i
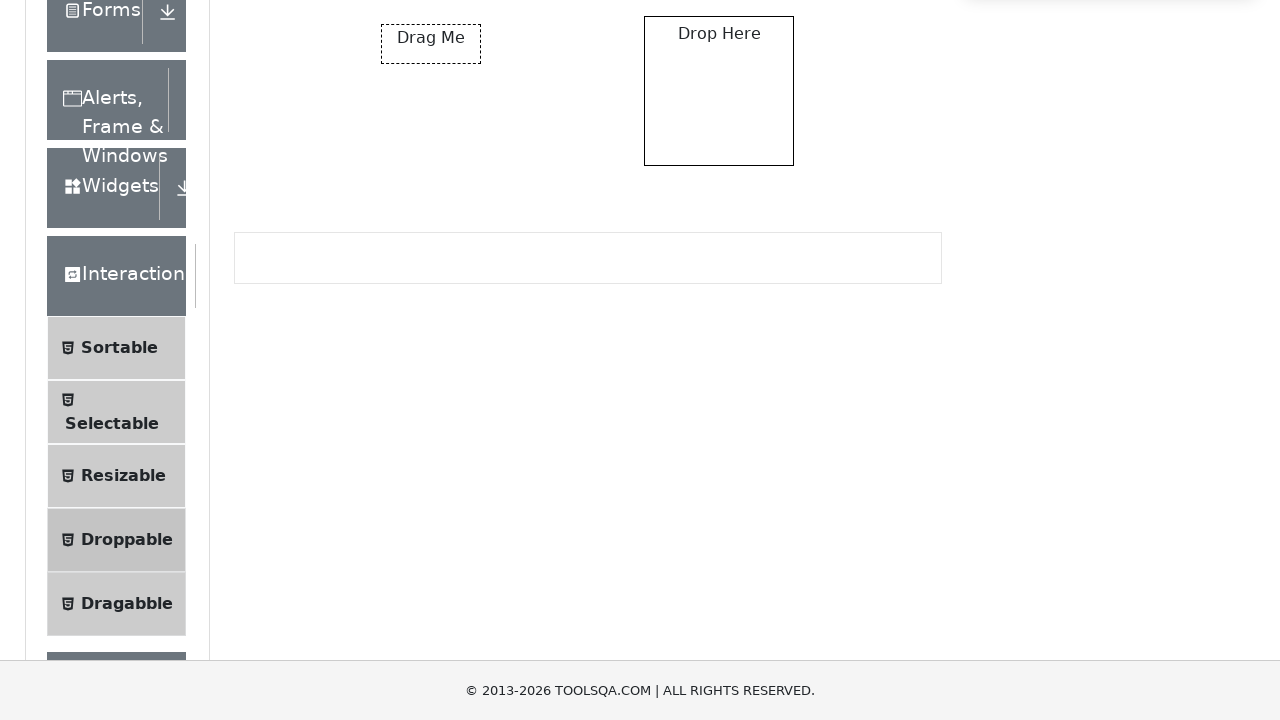

Switched to Prevent Propogation tab at (510, 244) on internal:role=tab[name="Prevent Propogation"i]
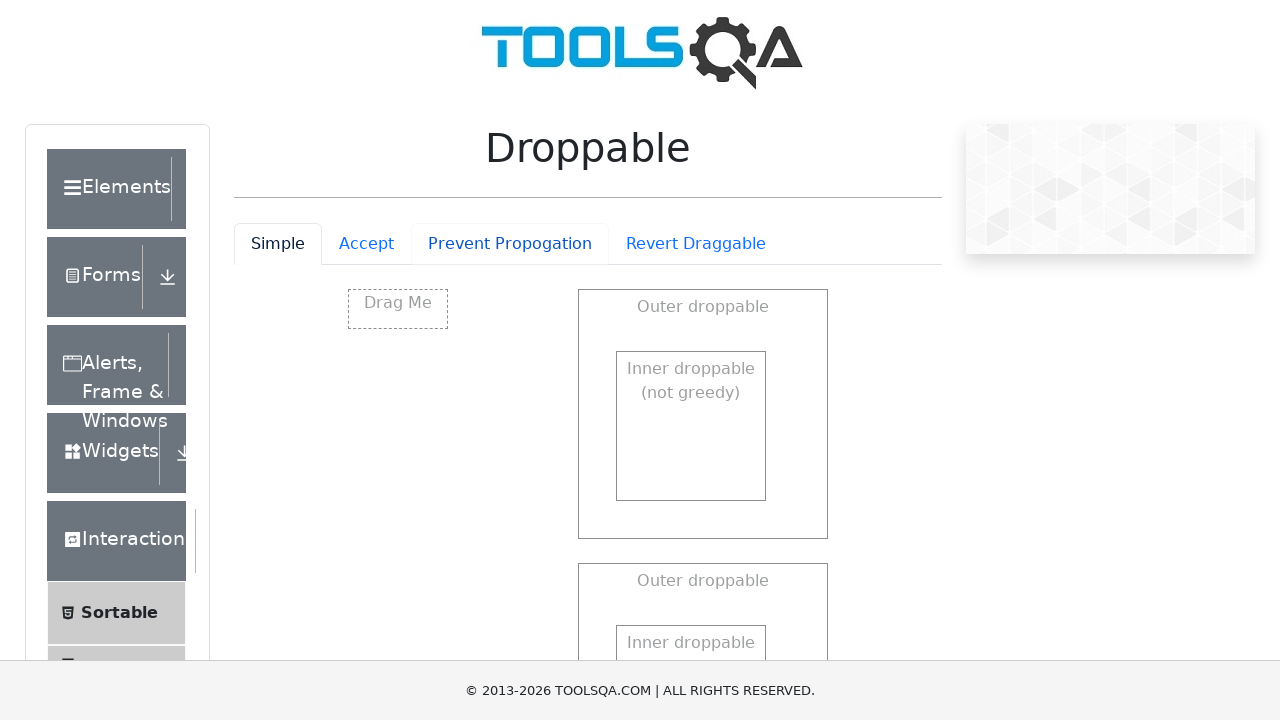

Dragged element to inner greedy container at (691, 645)
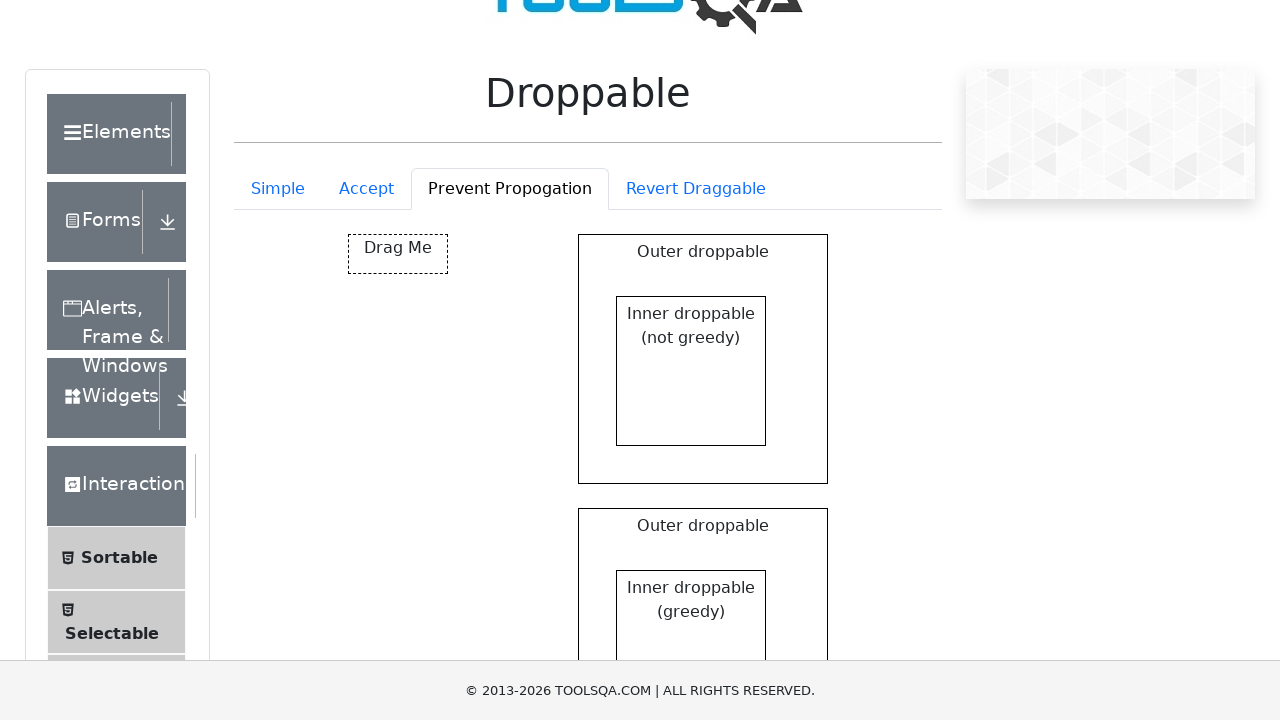

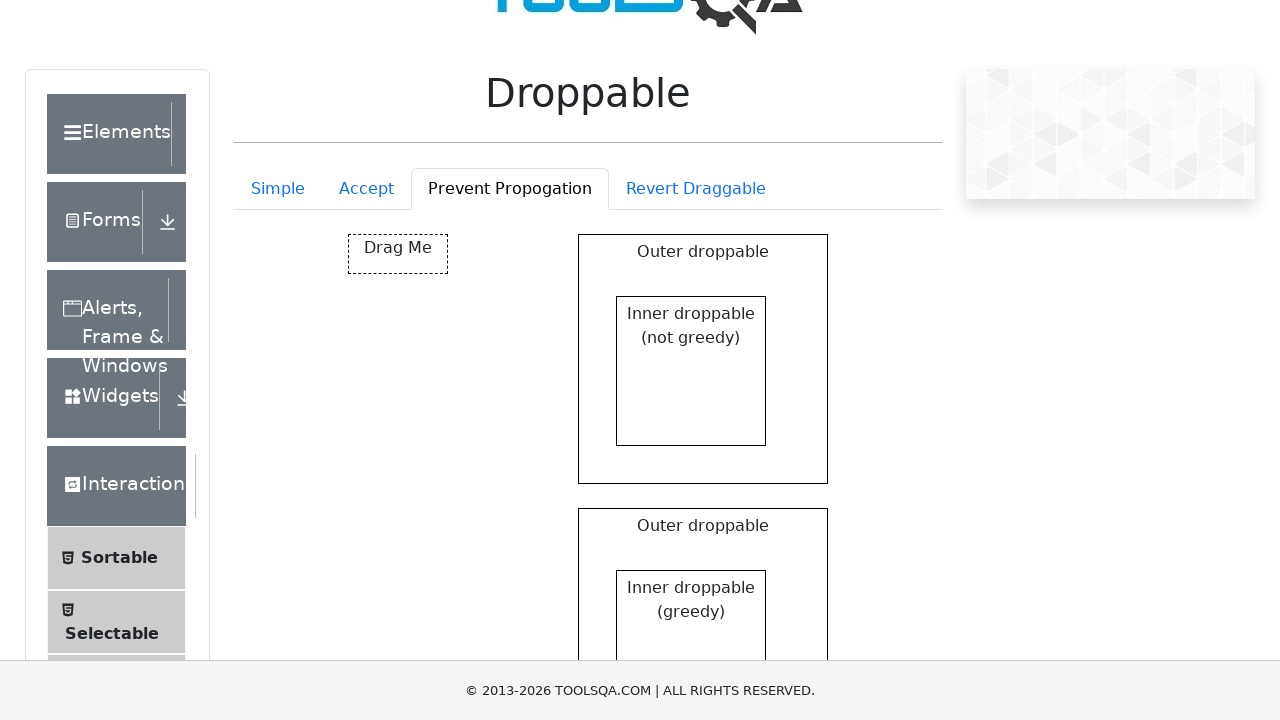